Tests navigation to the "About Us" page on ParaBank website and verifies the page title is displayed correctly

Starting URL: https://parabank.parasoft.com/parabank/index.htm

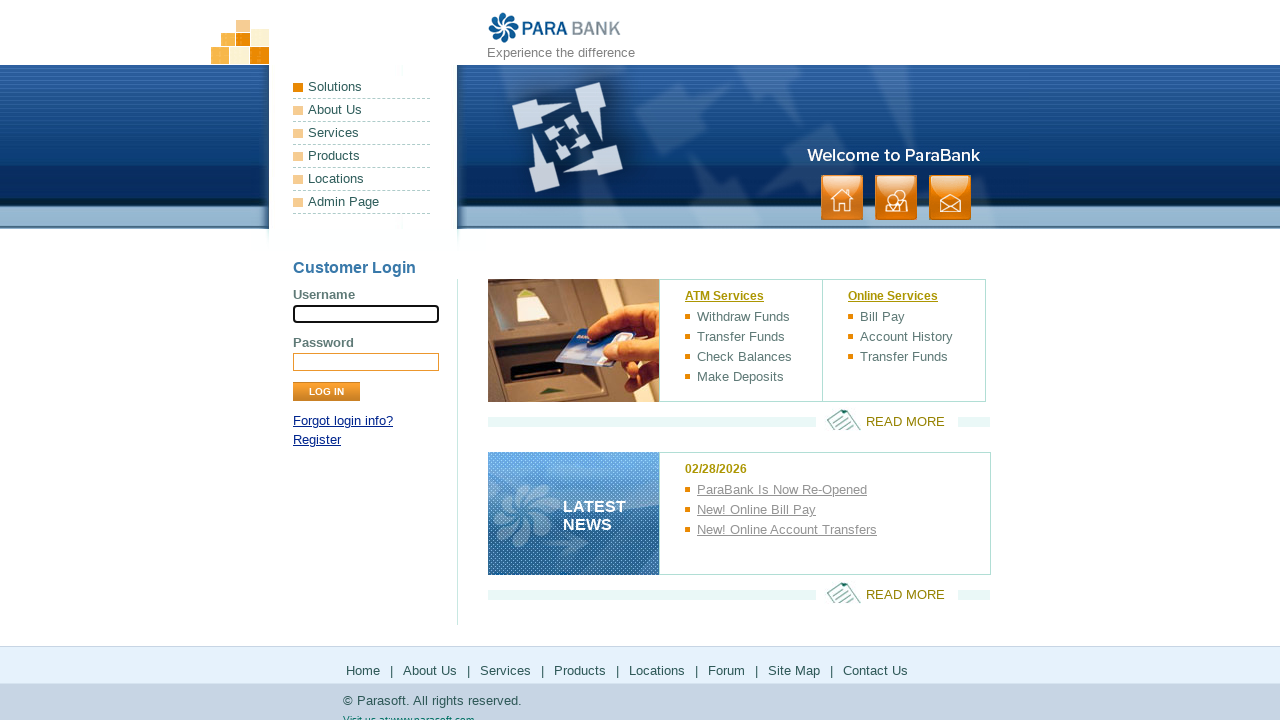

Clicked on the About Us link at (362, 110) on a:has-text('About Us')
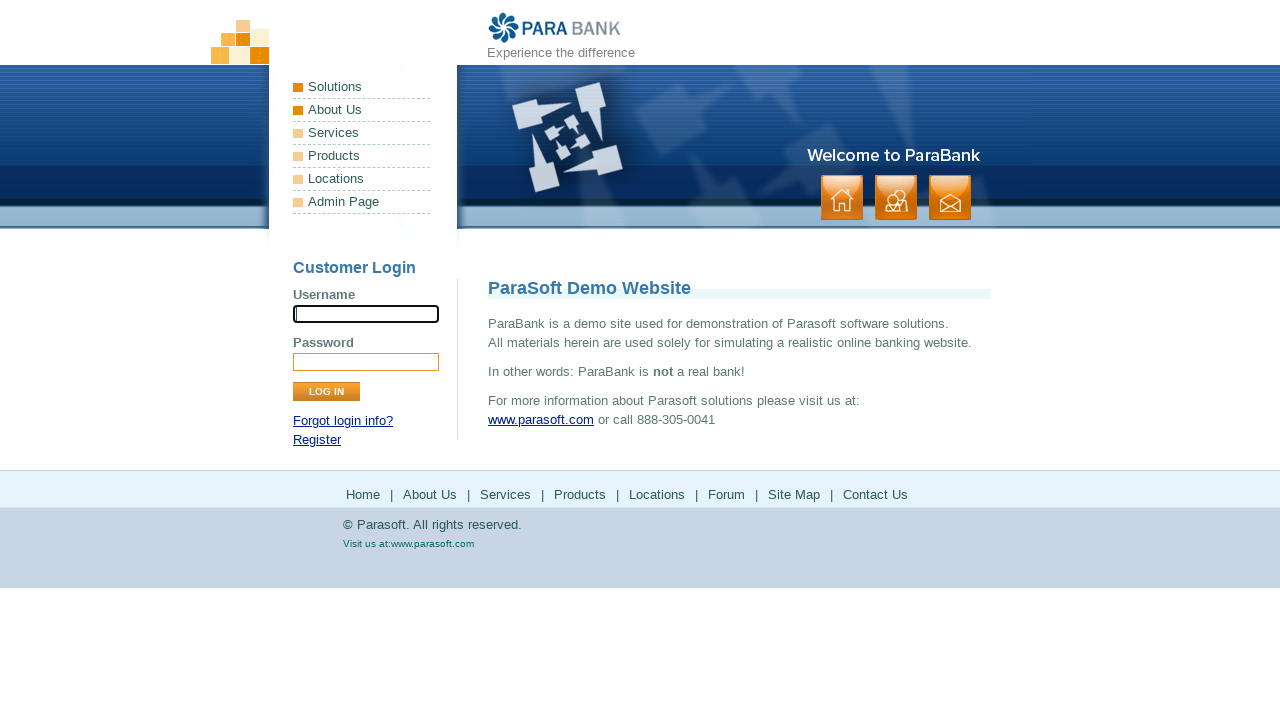

About Us page loaded and title element is displayed
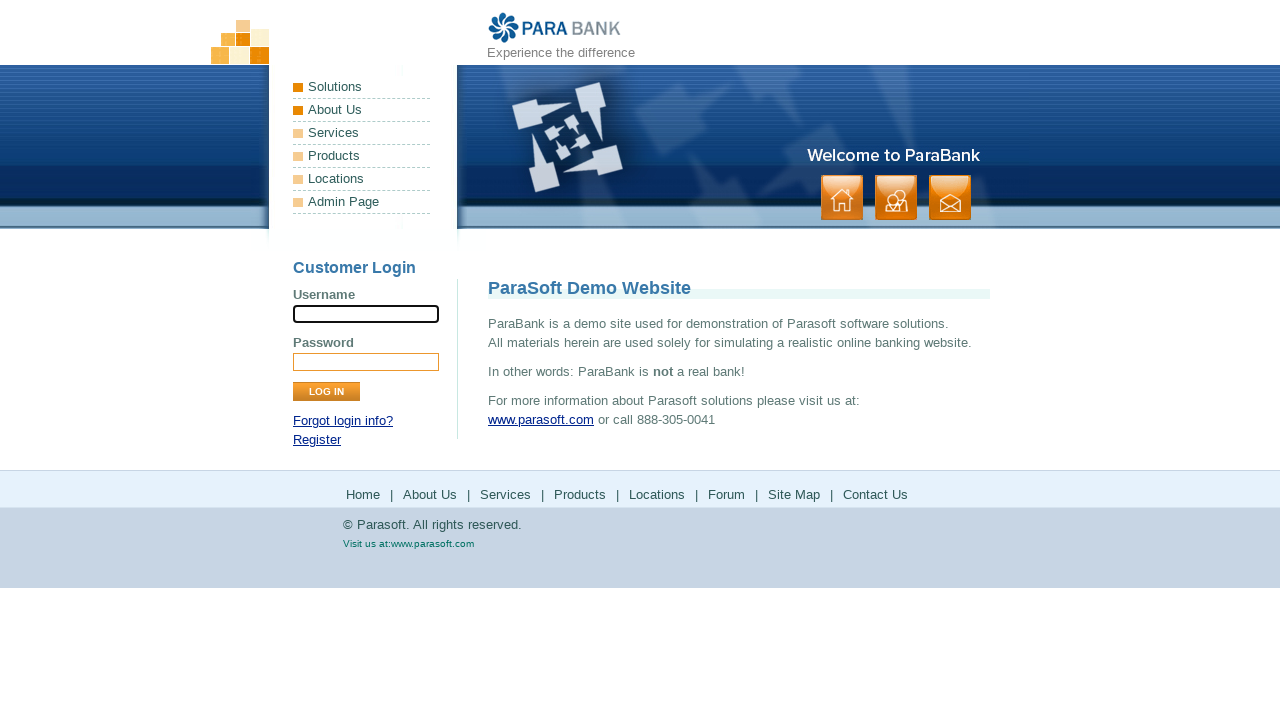

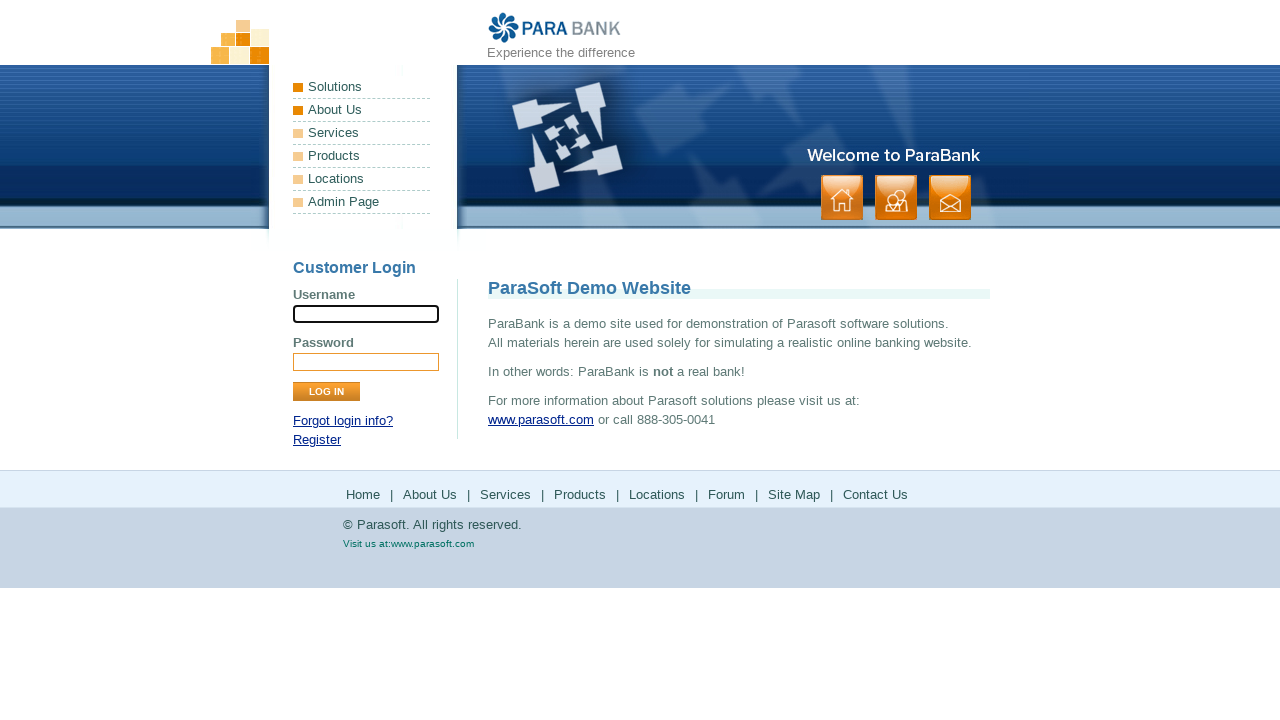